Tests adding todo items by filling the input field and pressing Enter, then verifying the items appear in the list

Starting URL: https://demo.playwright.dev/todomvc

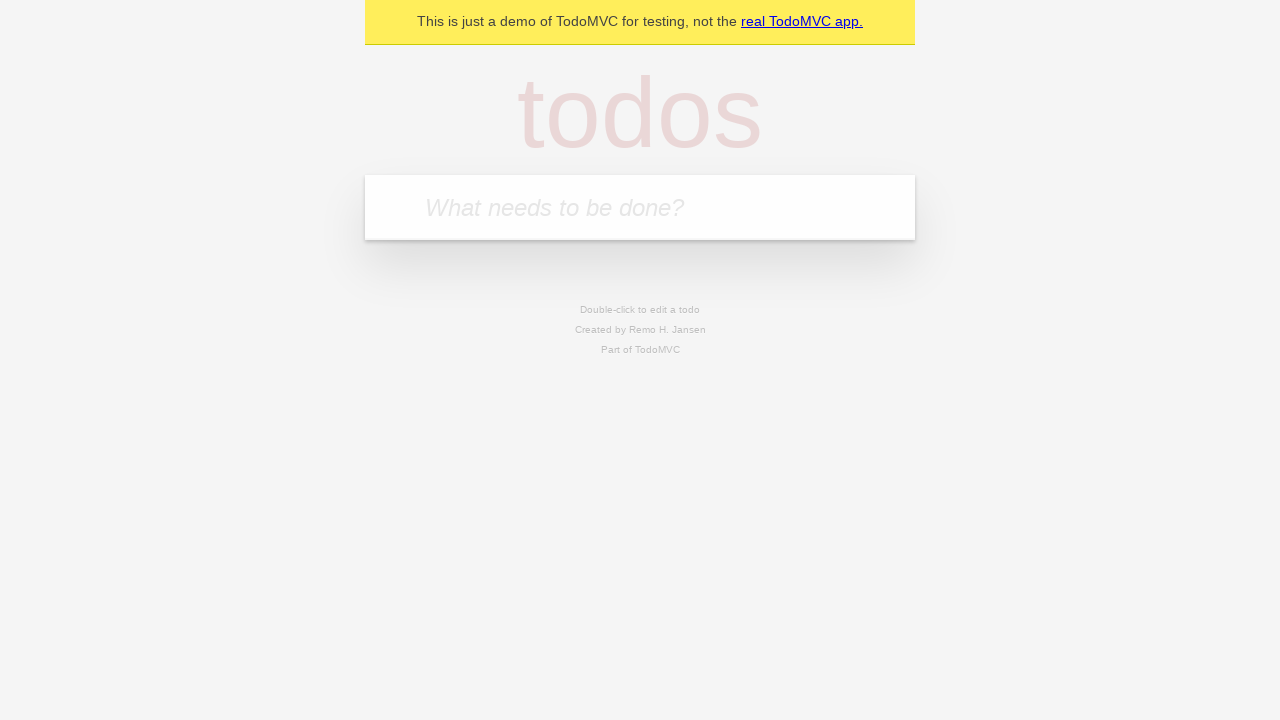

Located the todo input field
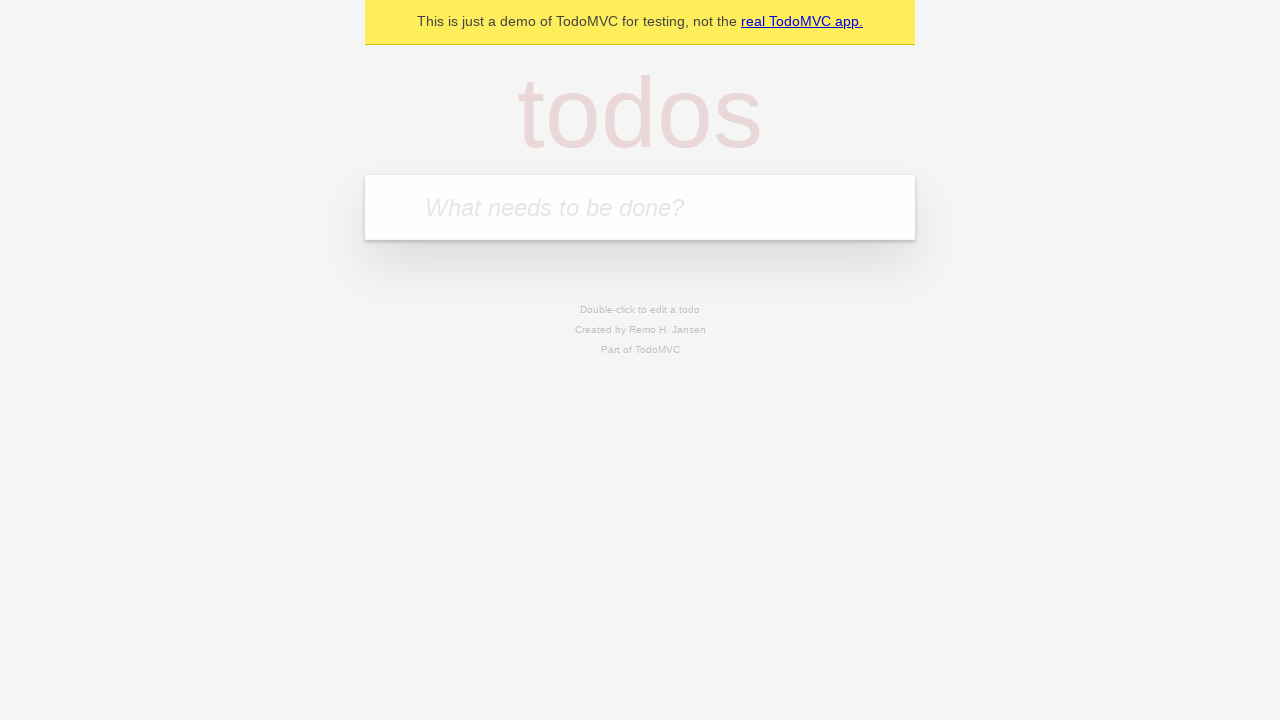

Filled input field with 'buy some cheese' on internal:attr=[placeholder="What needs to be done?"i]
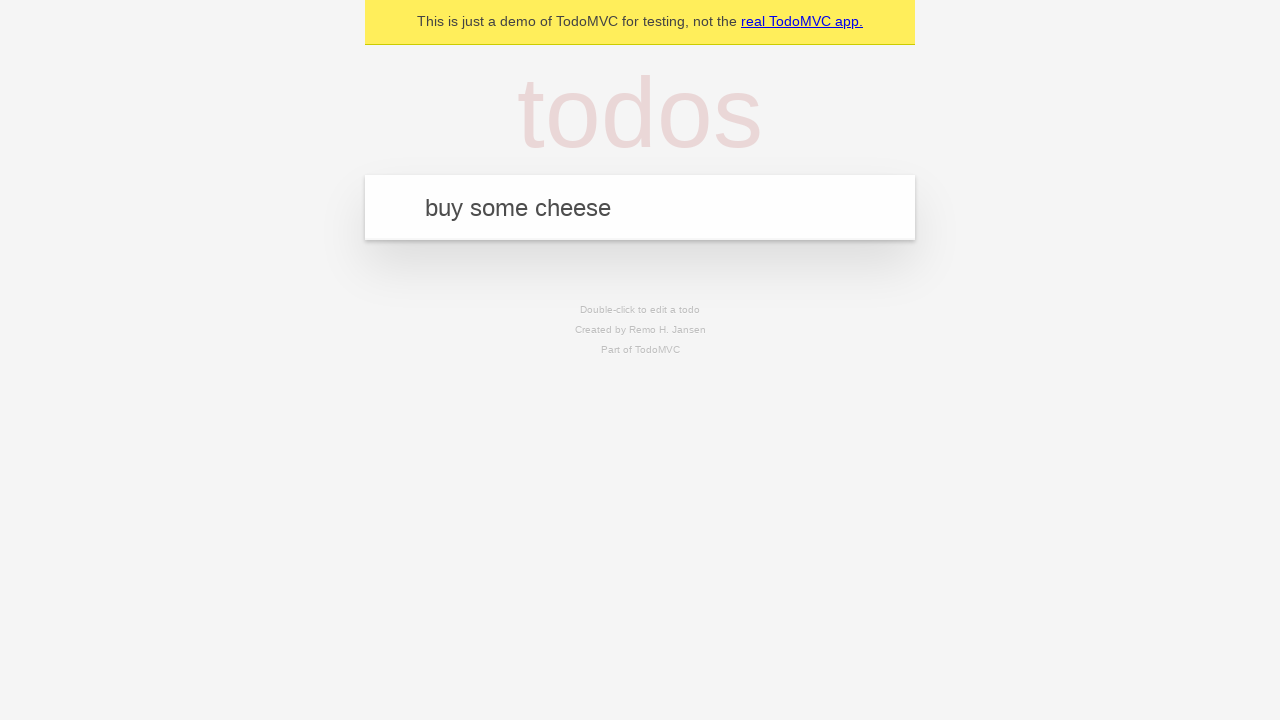

Pressed Enter to create first todo on internal:attr=[placeholder="What needs to be done?"i]
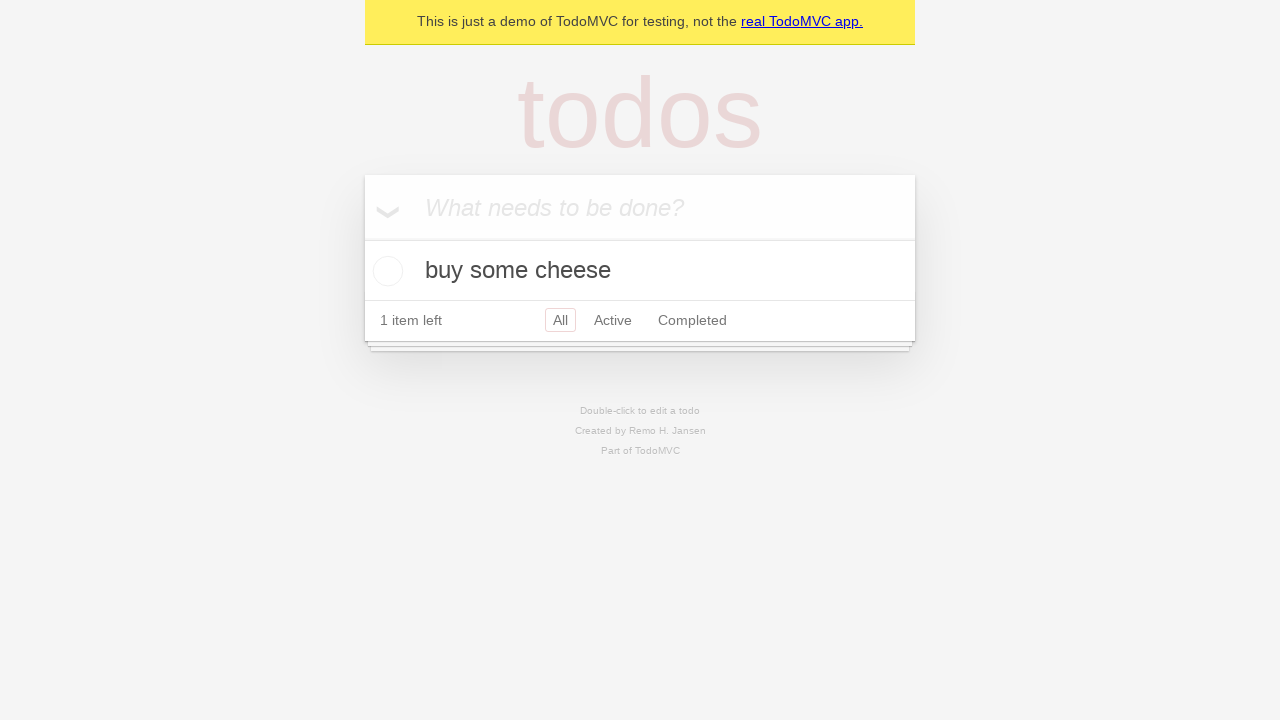

First todo item appeared in the list
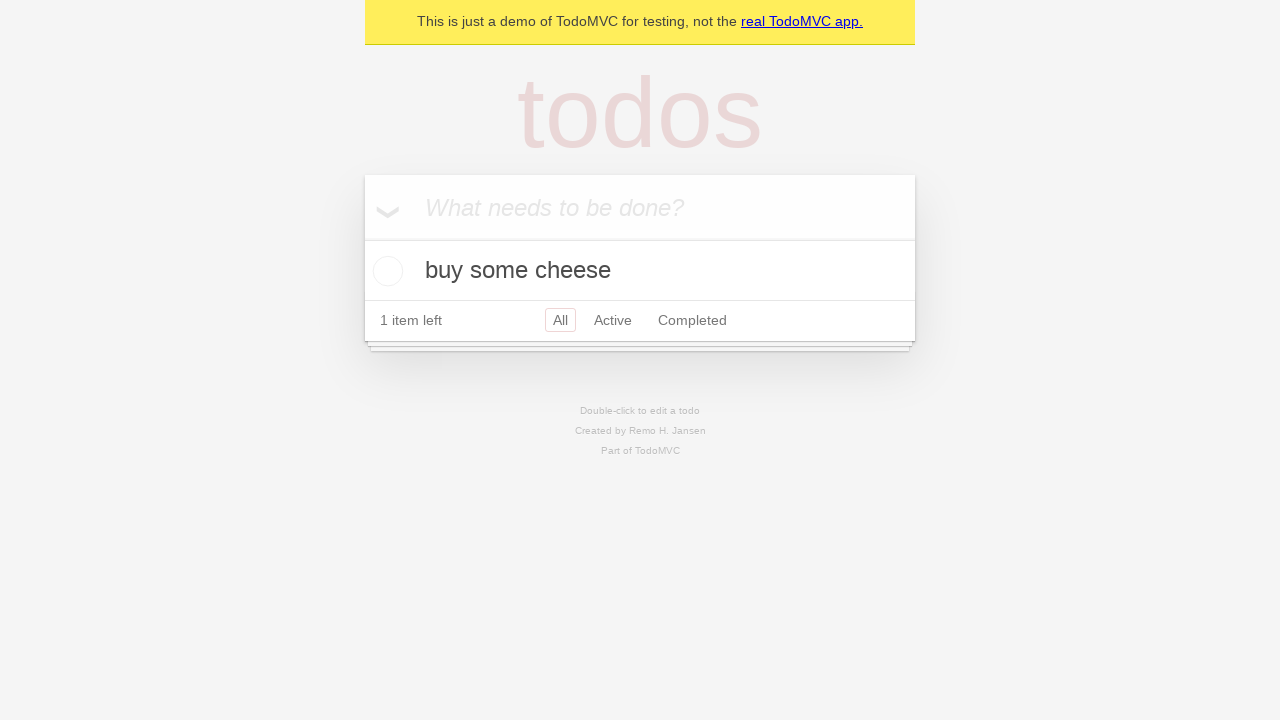

Filled input field with 'feed the cat' on internal:attr=[placeholder="What needs to be done?"i]
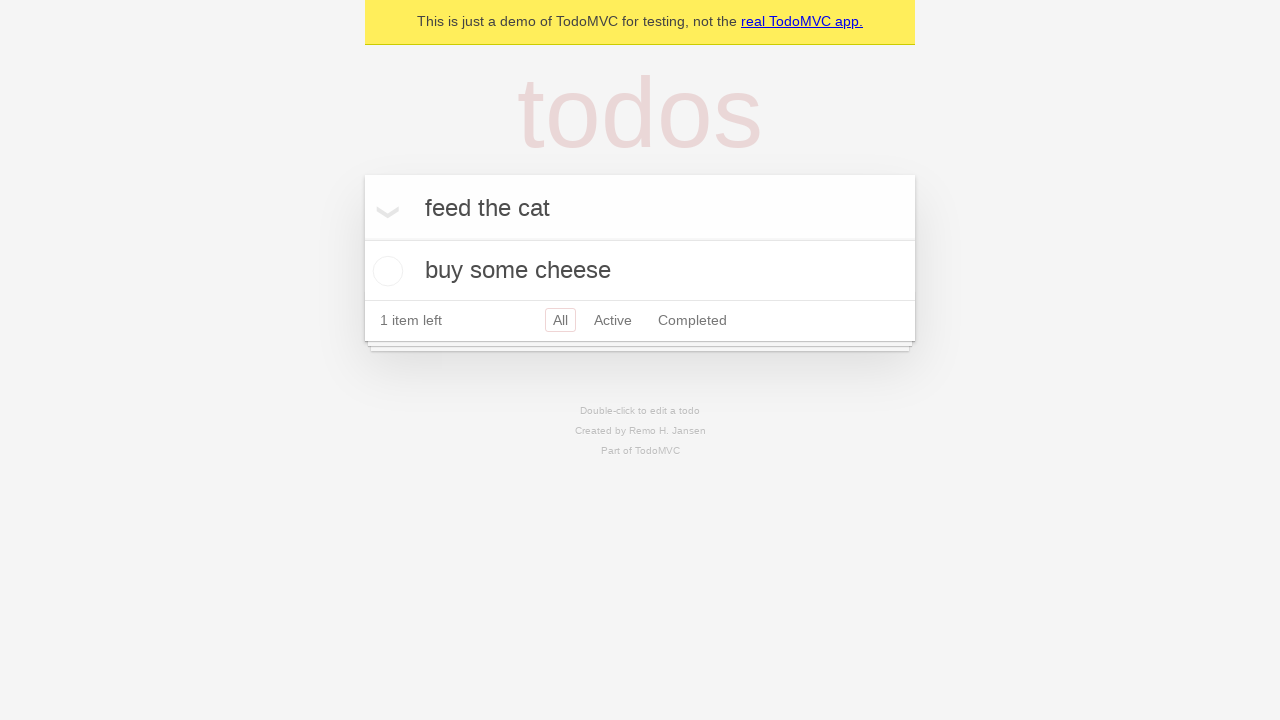

Pressed Enter to create second todo on internal:attr=[placeholder="What needs to be done?"i]
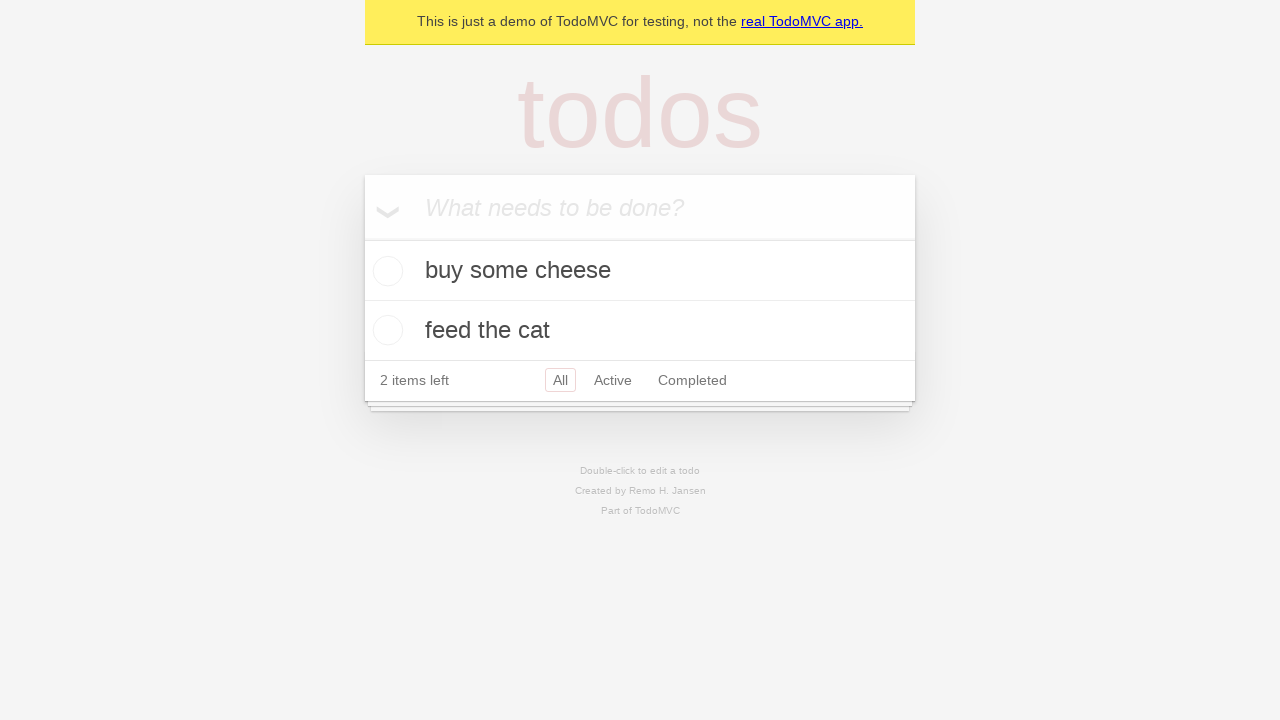

Verified both todo items are visible in the list
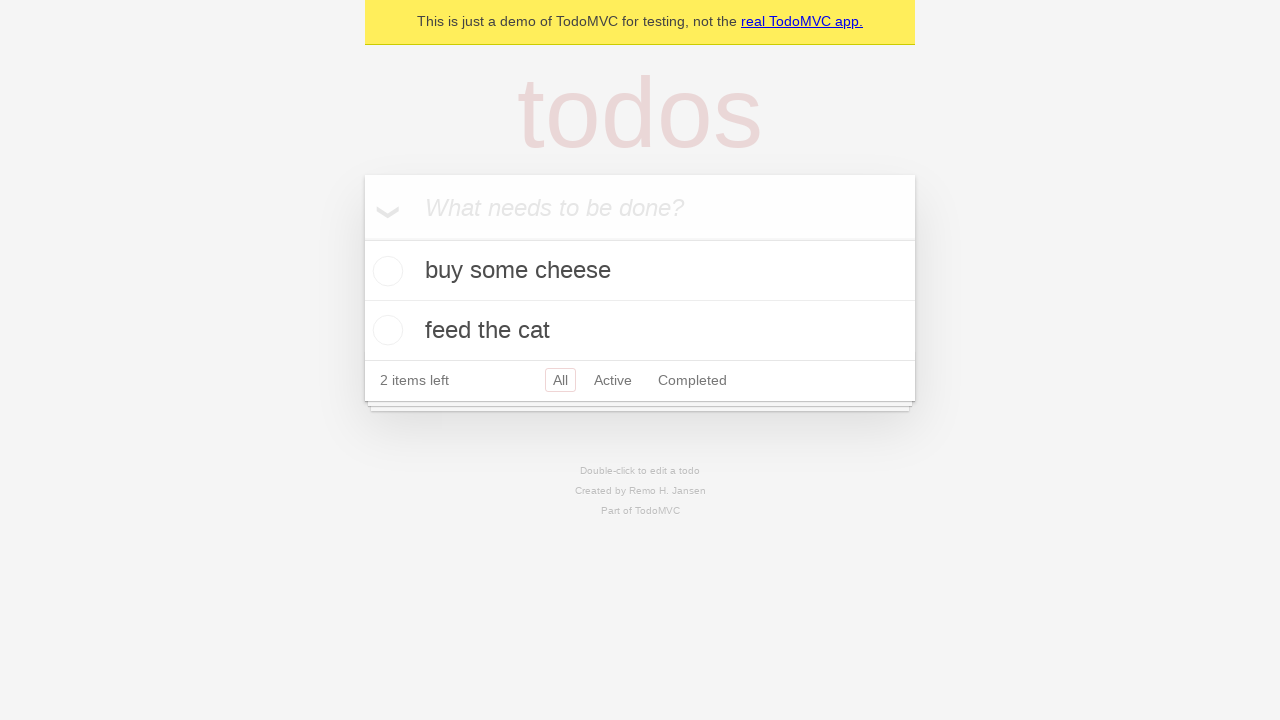

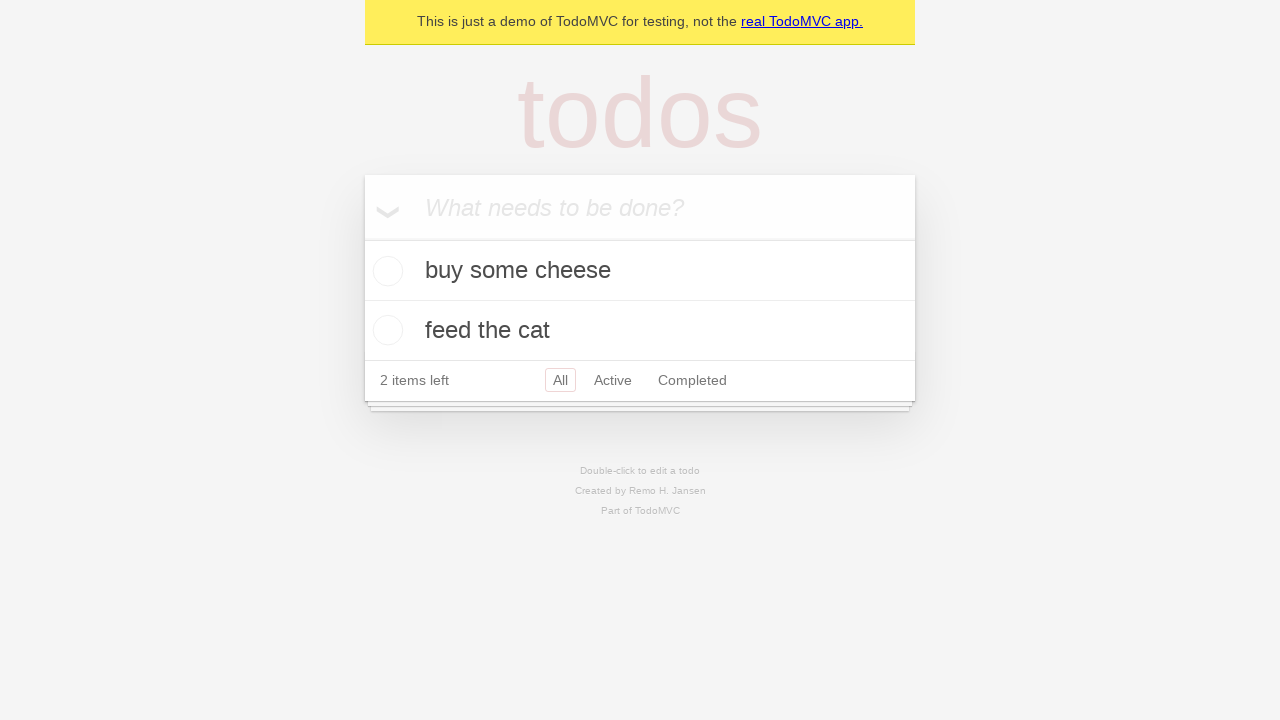